Tests browser navigation capabilities by visiting GitHub, then navigating to Hepsiburada, verifying the page title and URL contain "burada", then navigating back to GitHub and refreshing the page.

Starting URL: https://github.com/

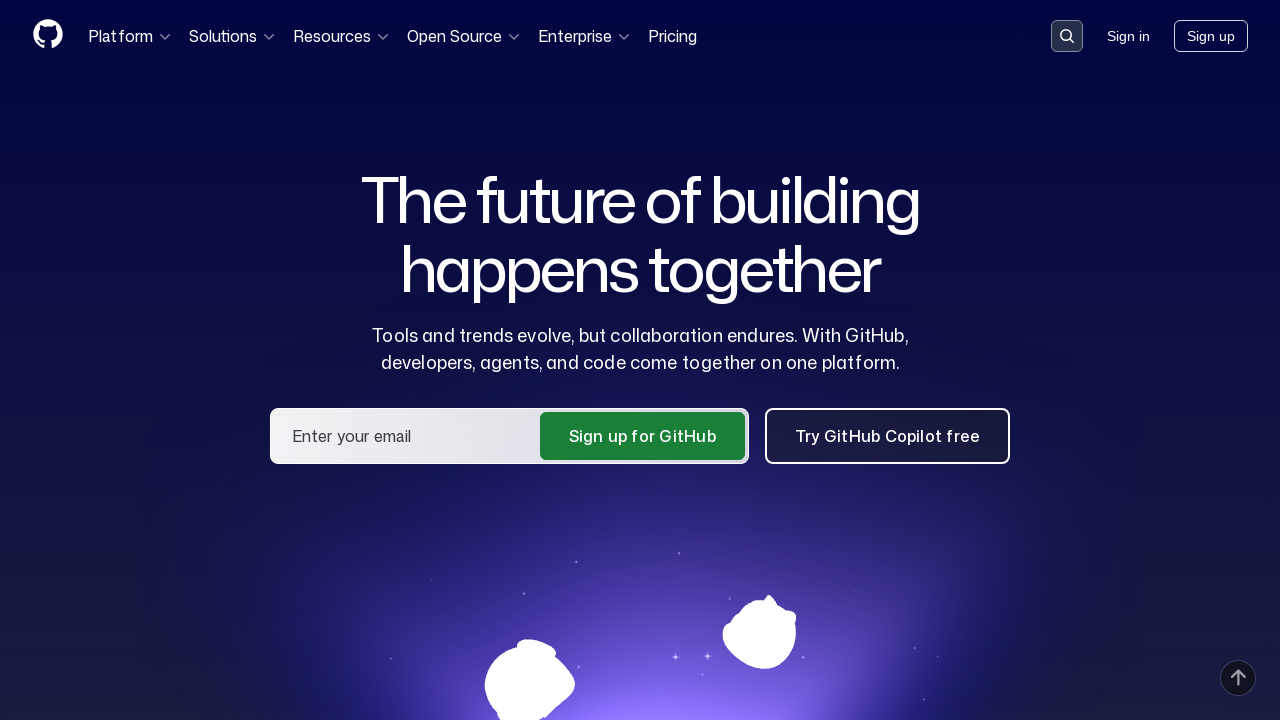

Set viewport size to 1920x1080
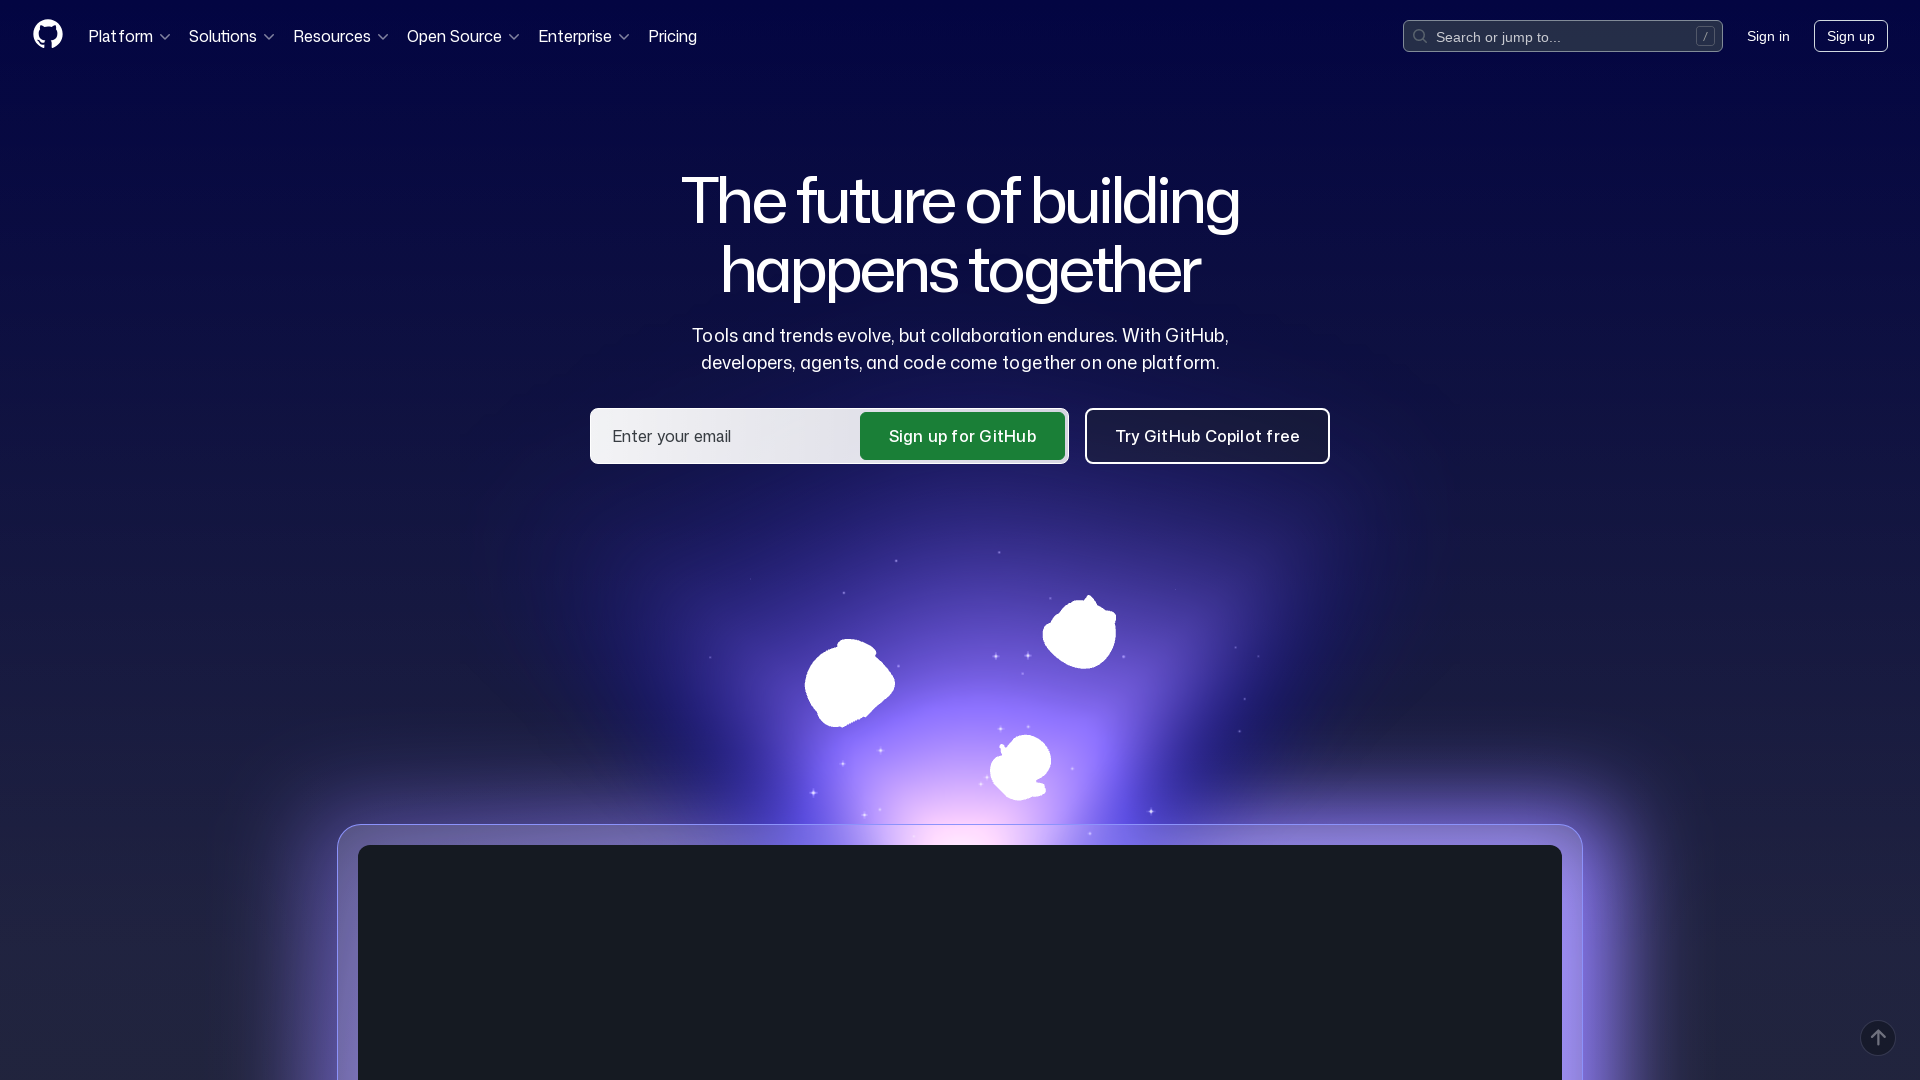

GitHub page loaded
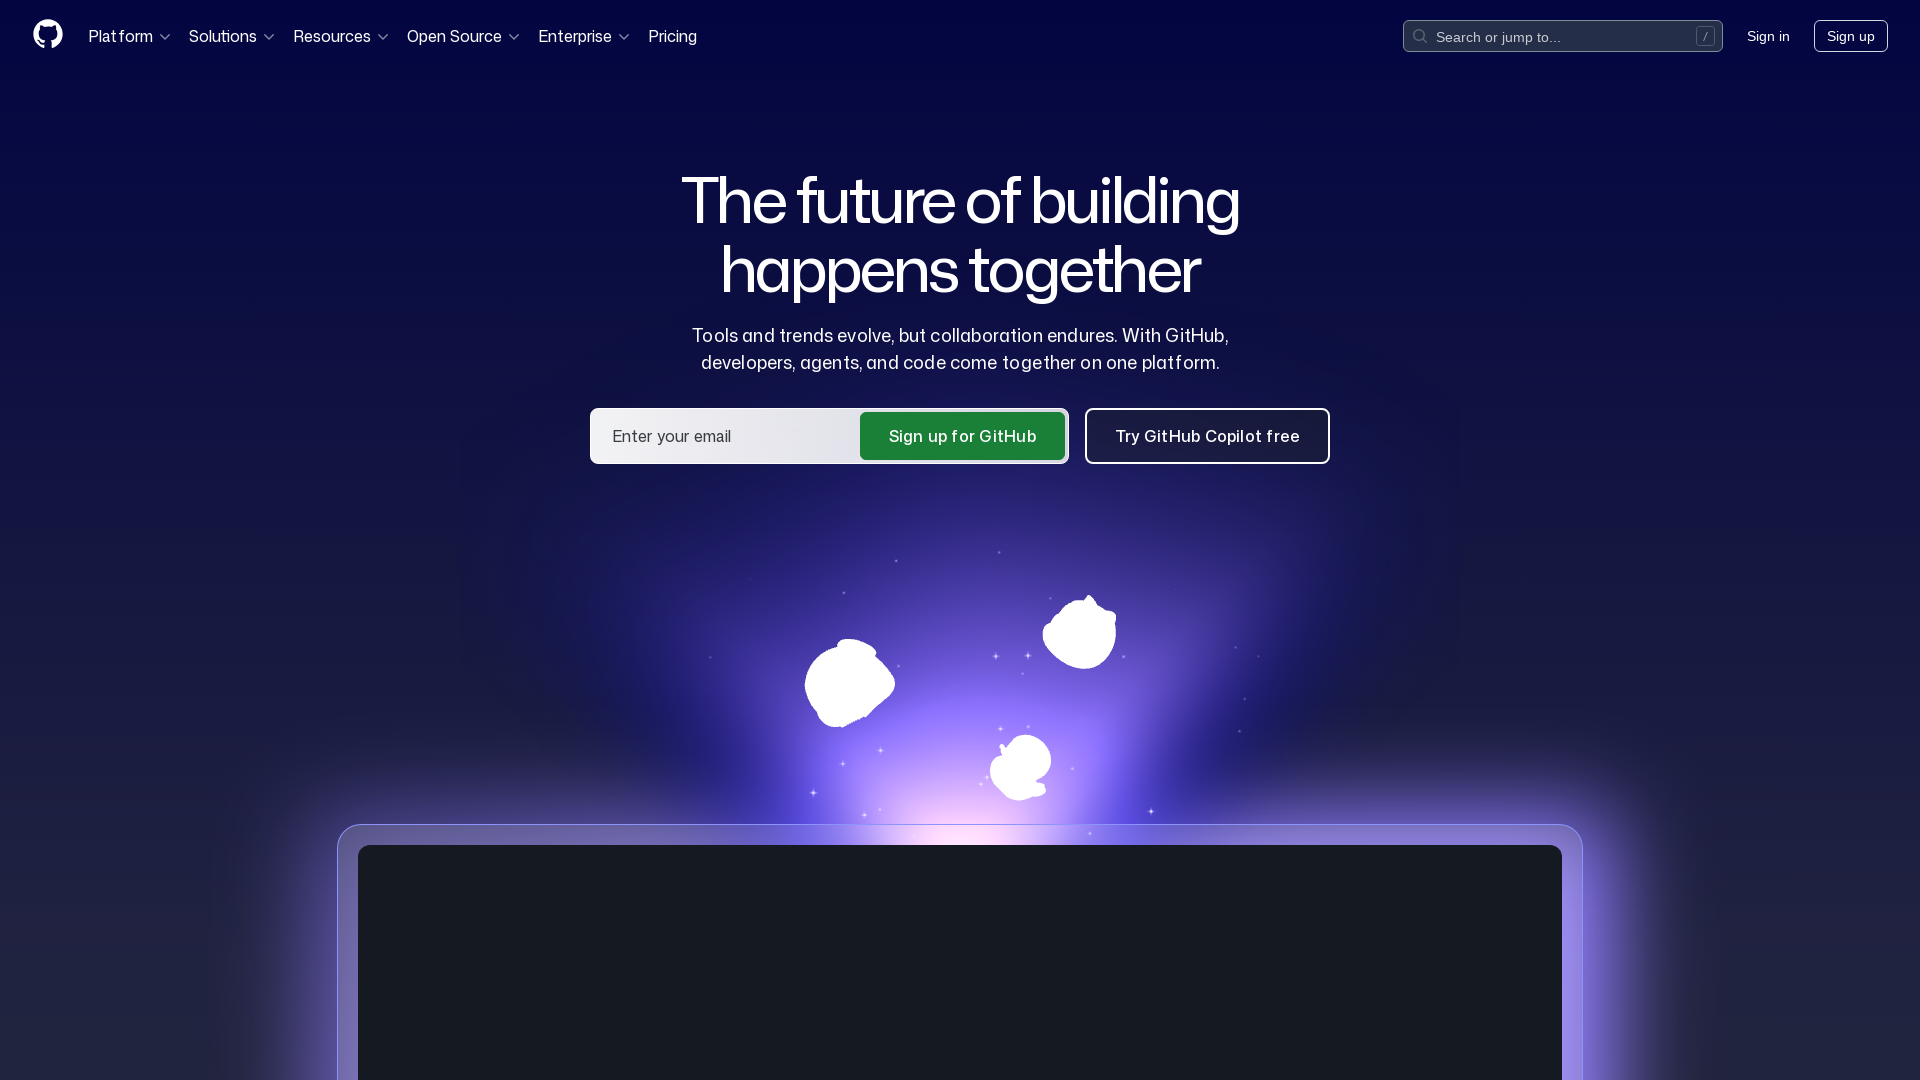

Navigated to Hepsiburada
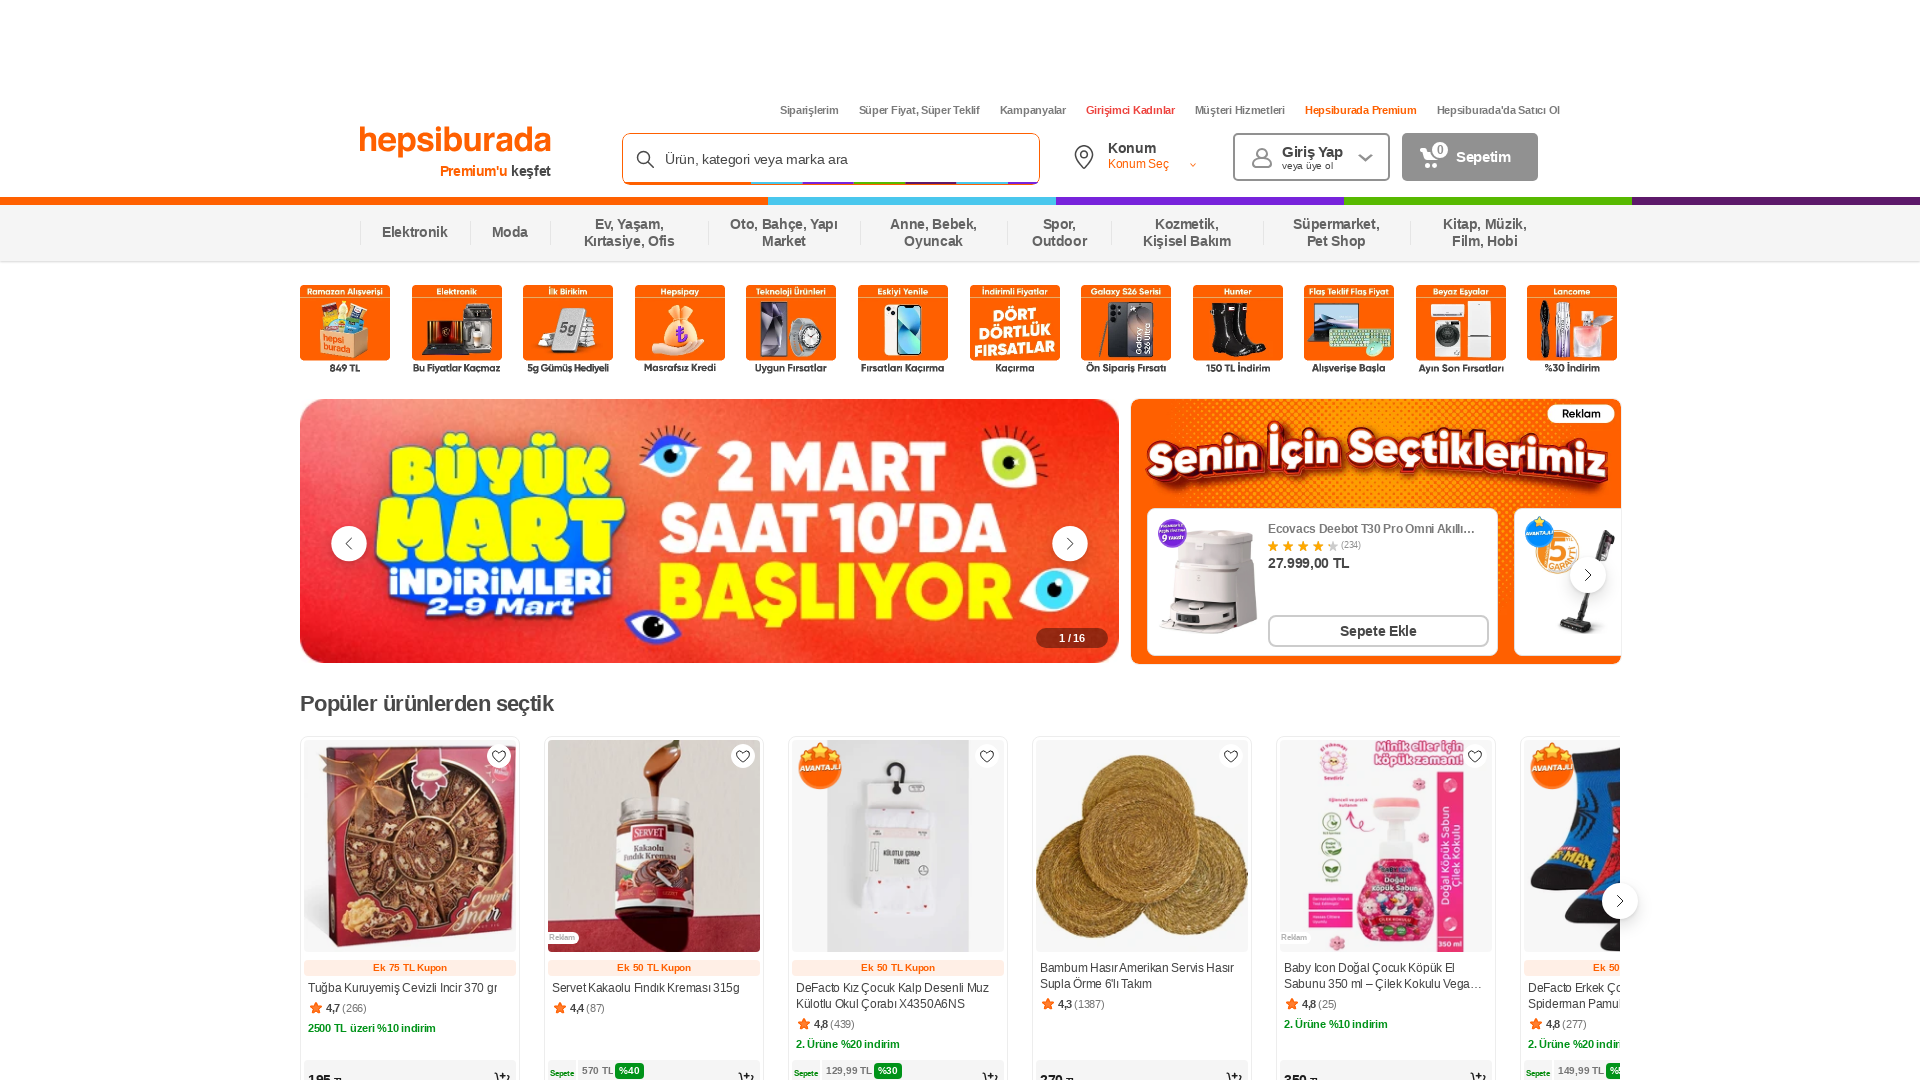

Hepsiburada page loaded
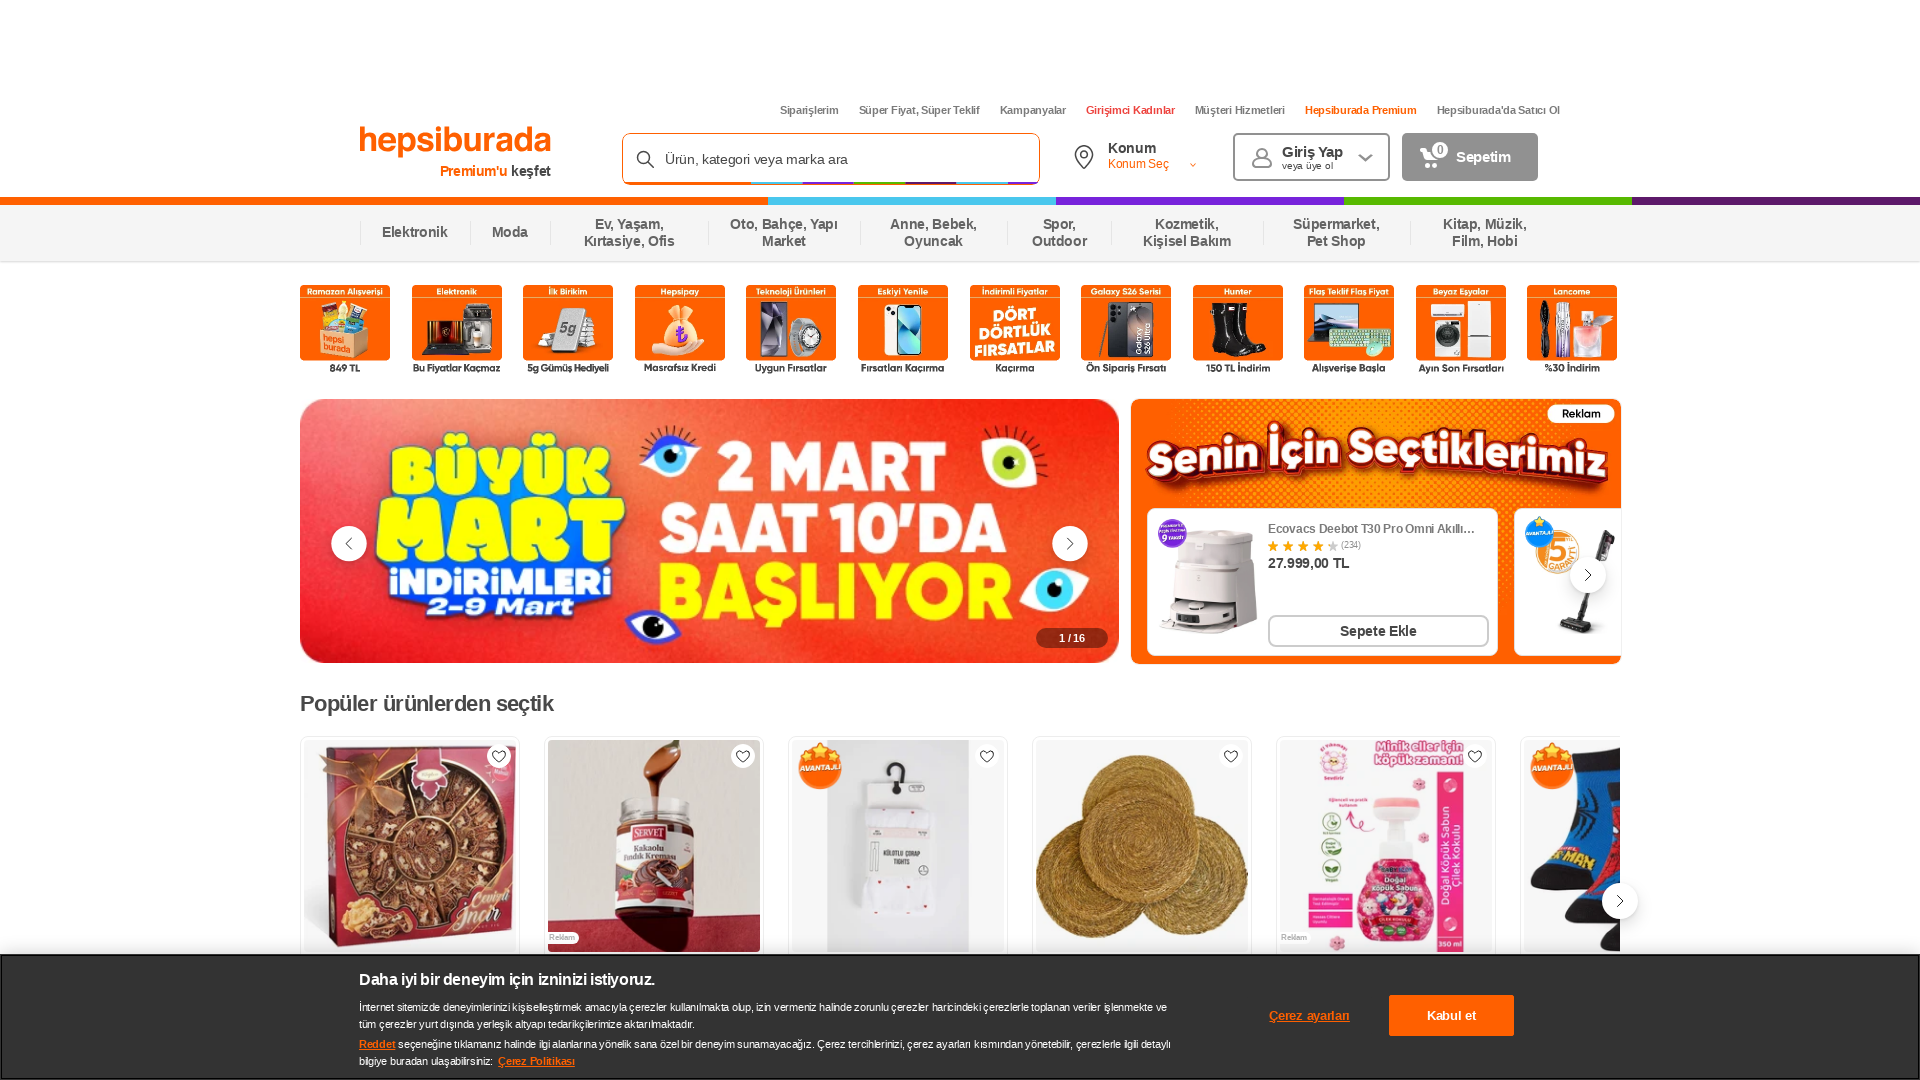

Retrieved page title and URL - Title: Türkiye'nin En Çok Tavsiye Edilen E-ticaret Markası Hepsiburada, URL: https://www.hepsiburada.com/
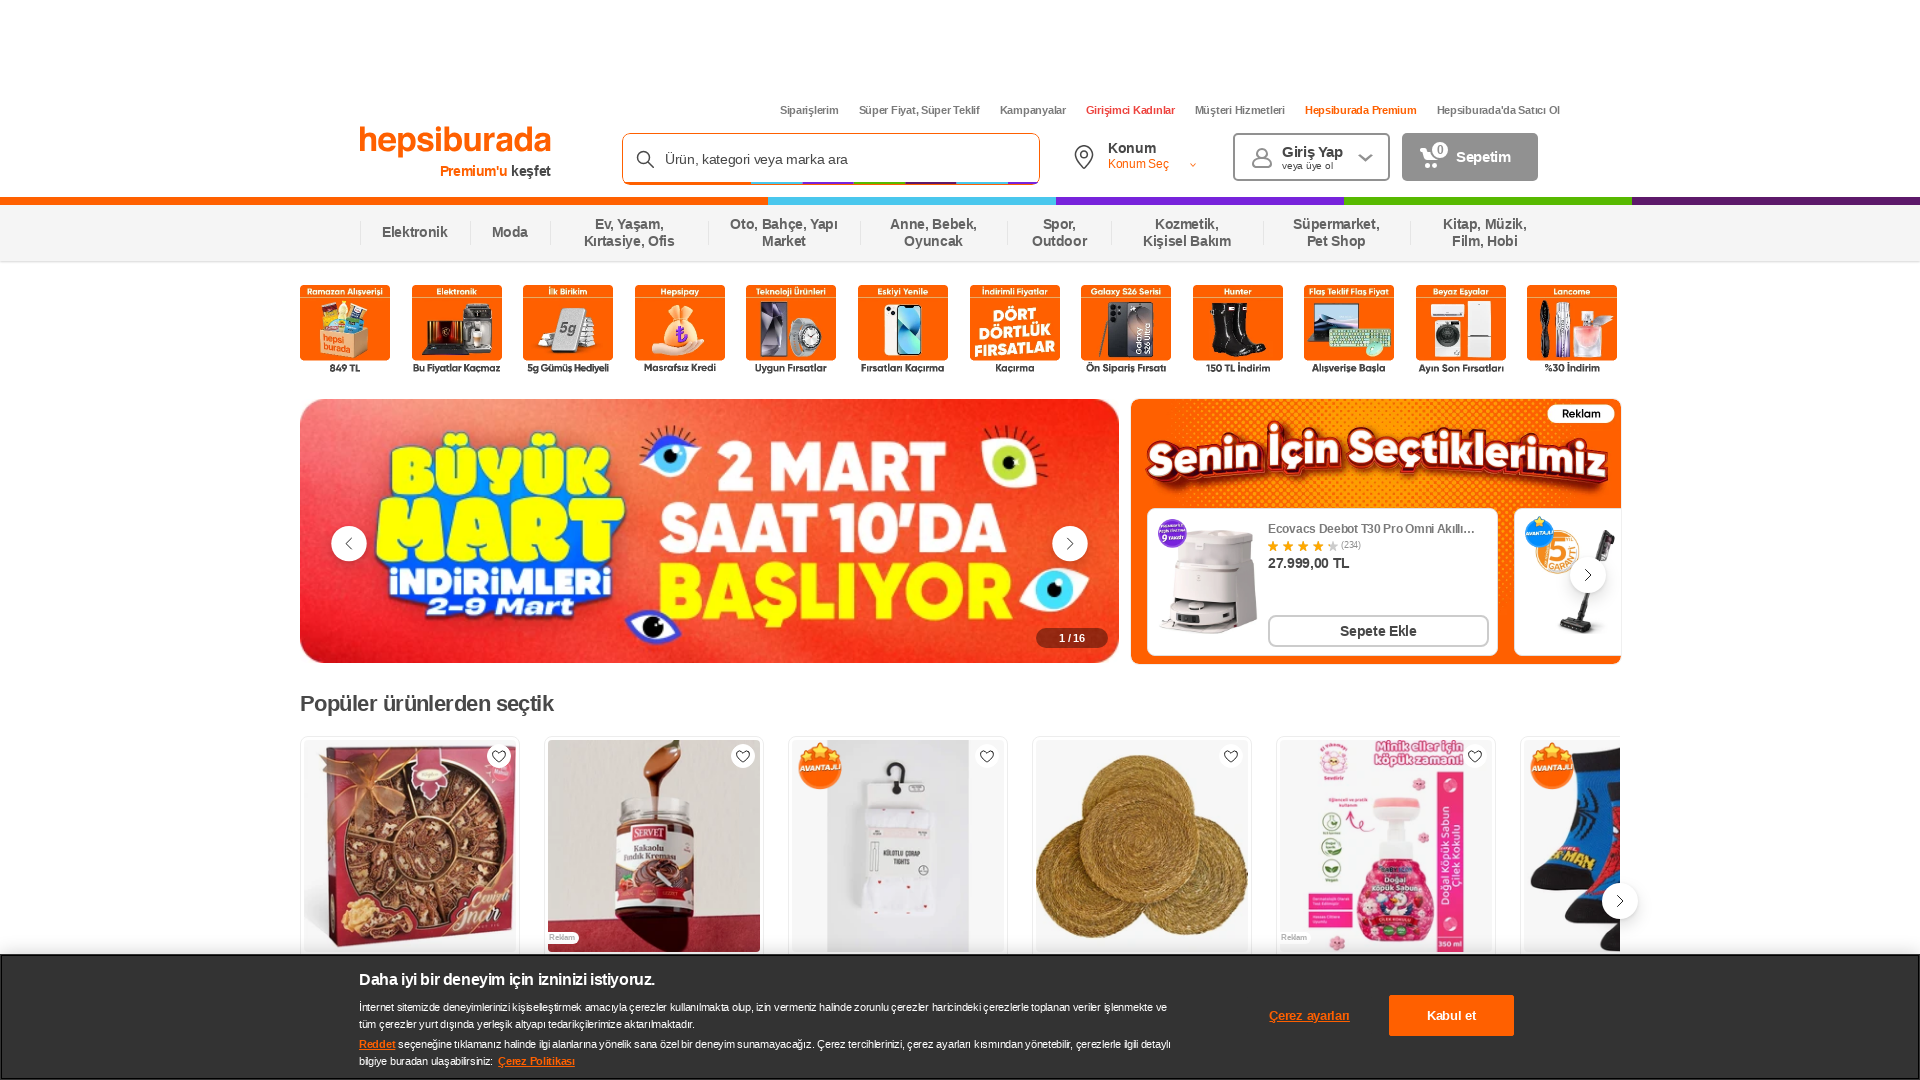

Verified 'burada' is present in page title or URL
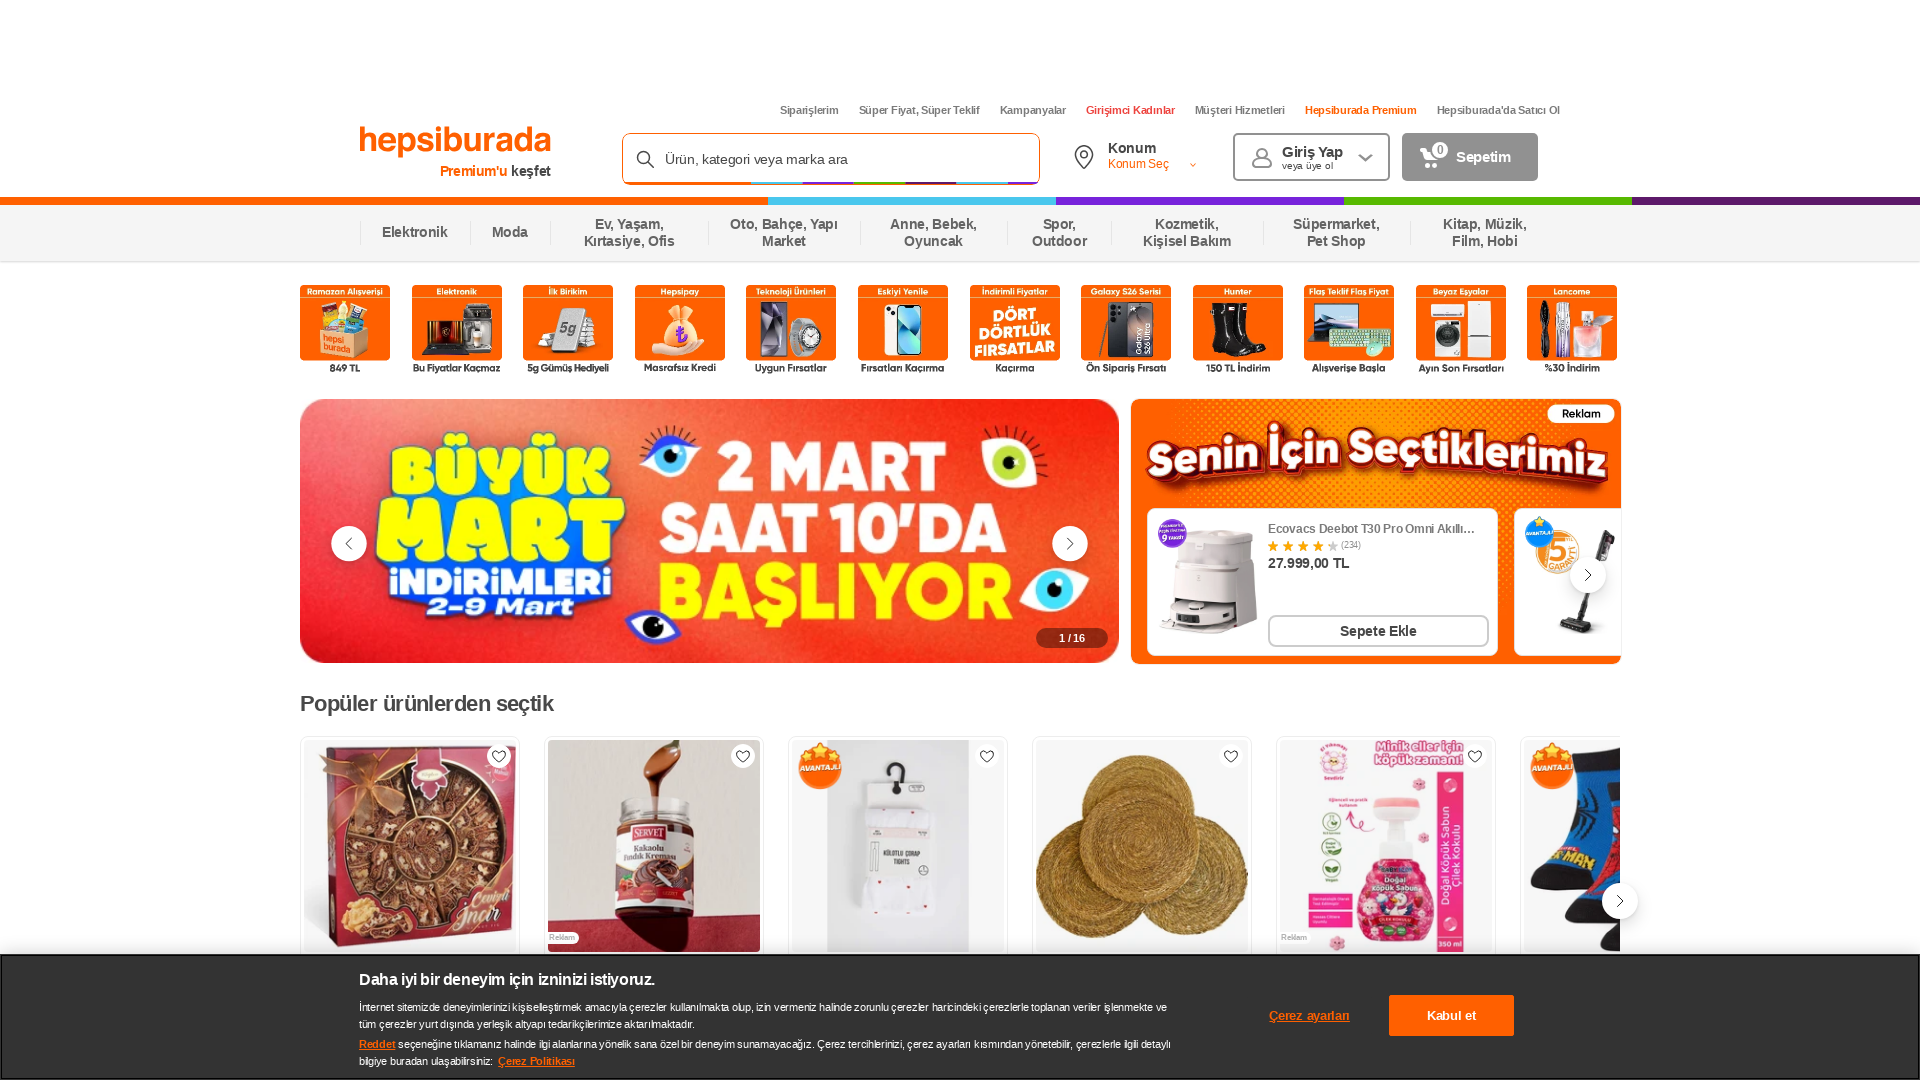

Navigated back from Hepsiburada
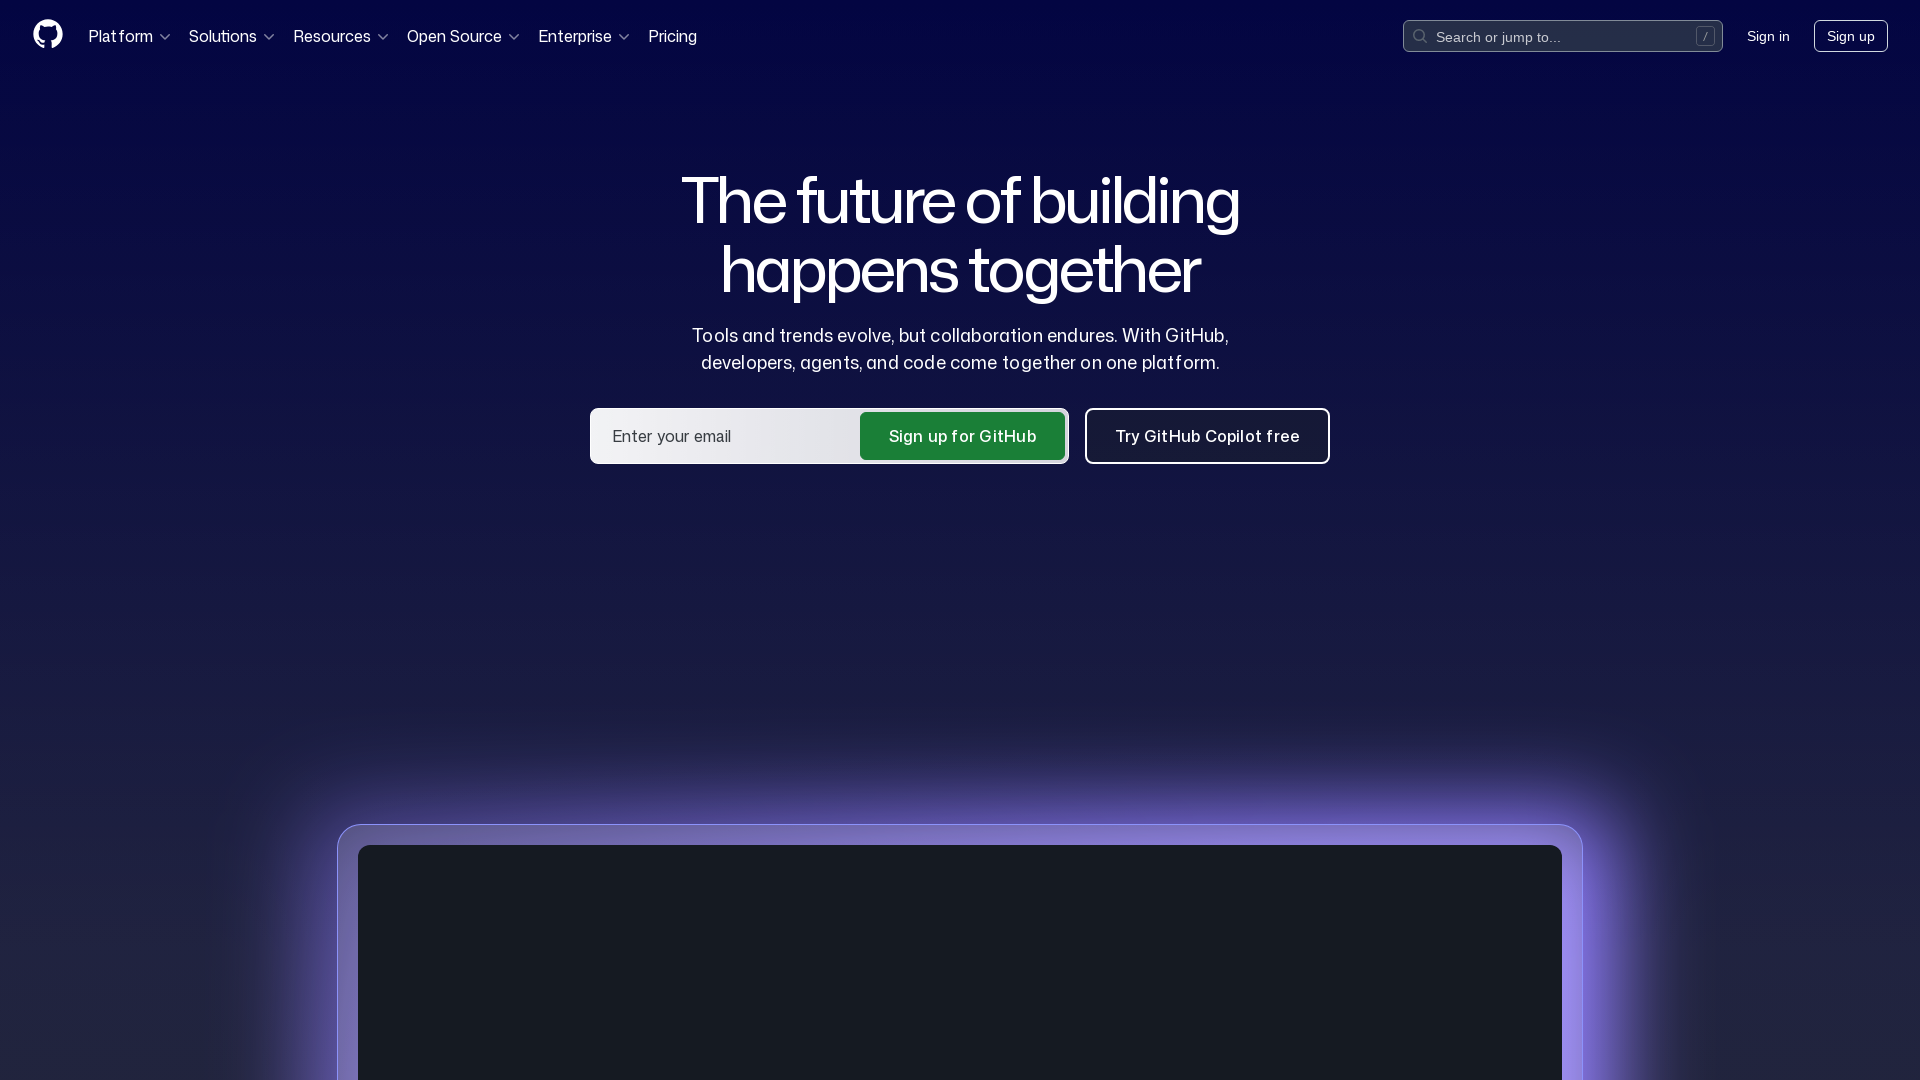

Previous page loaded
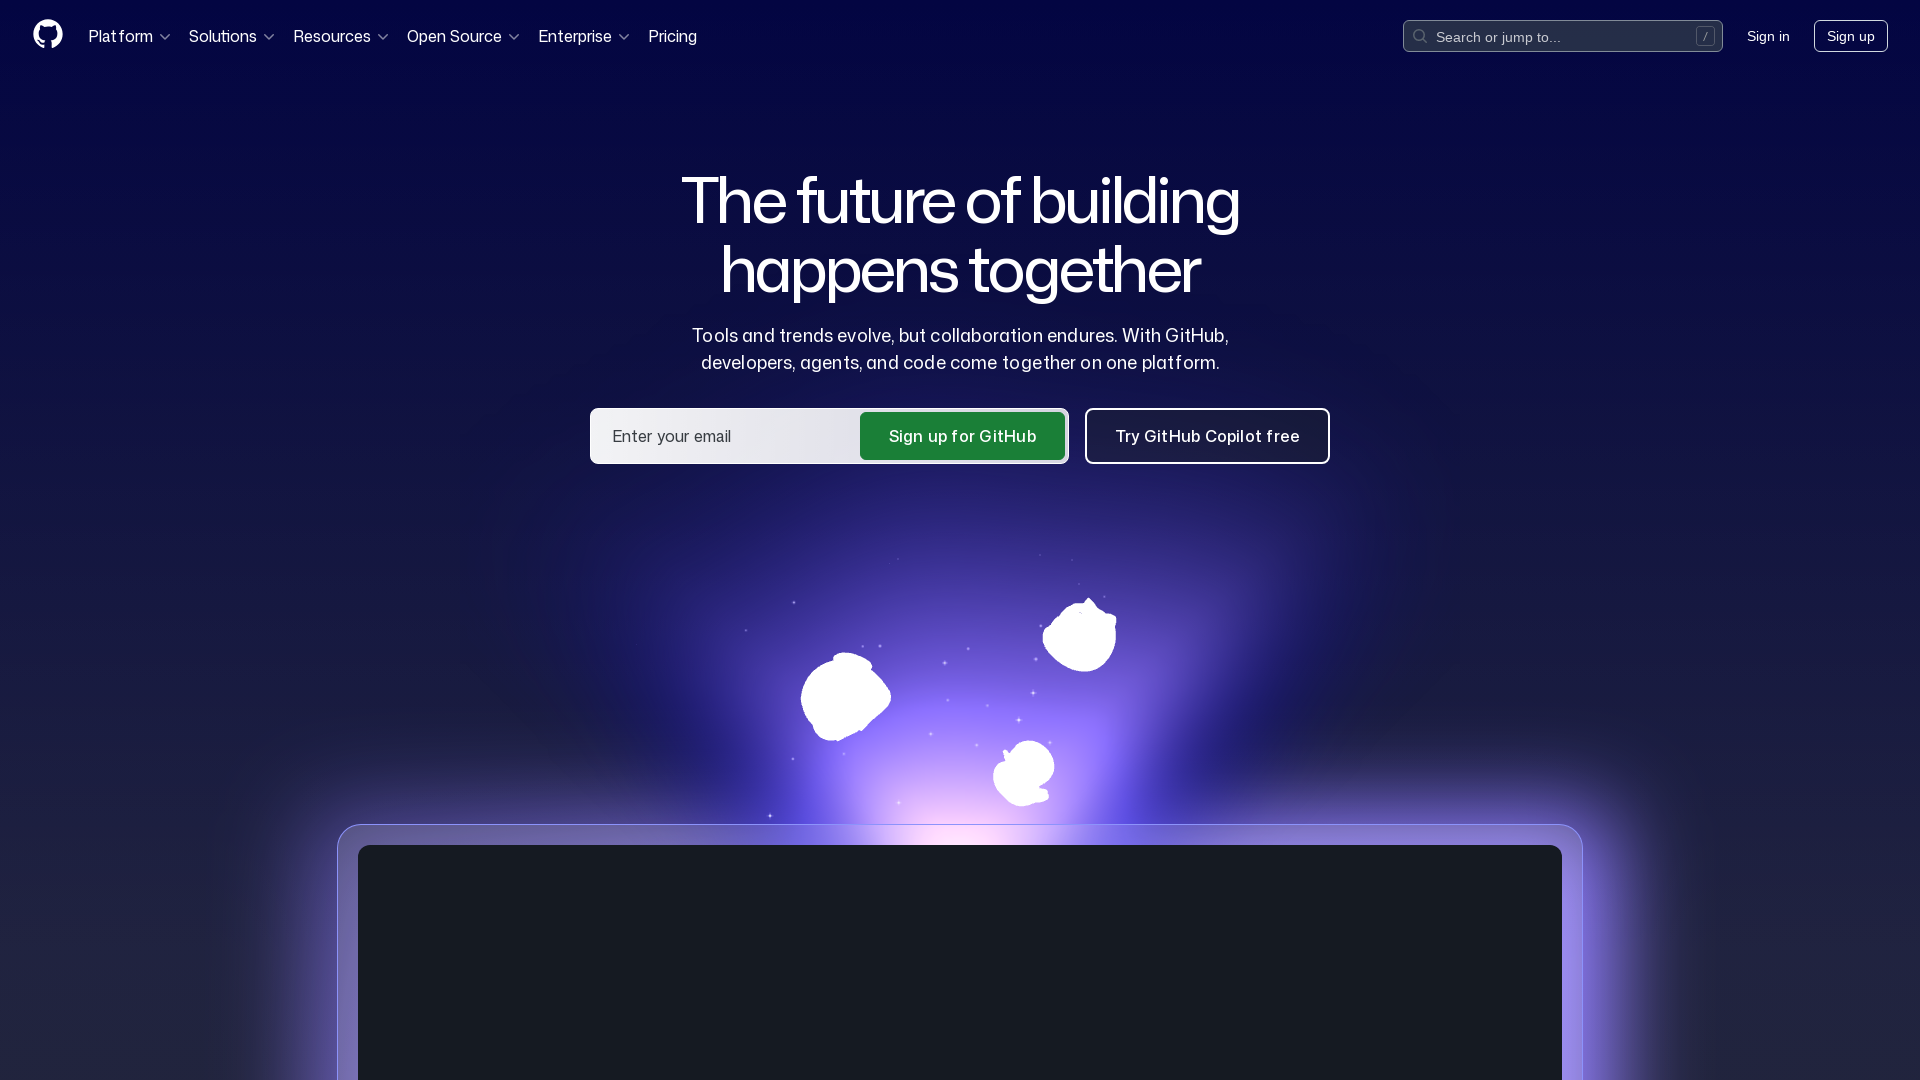

Refreshed the current page
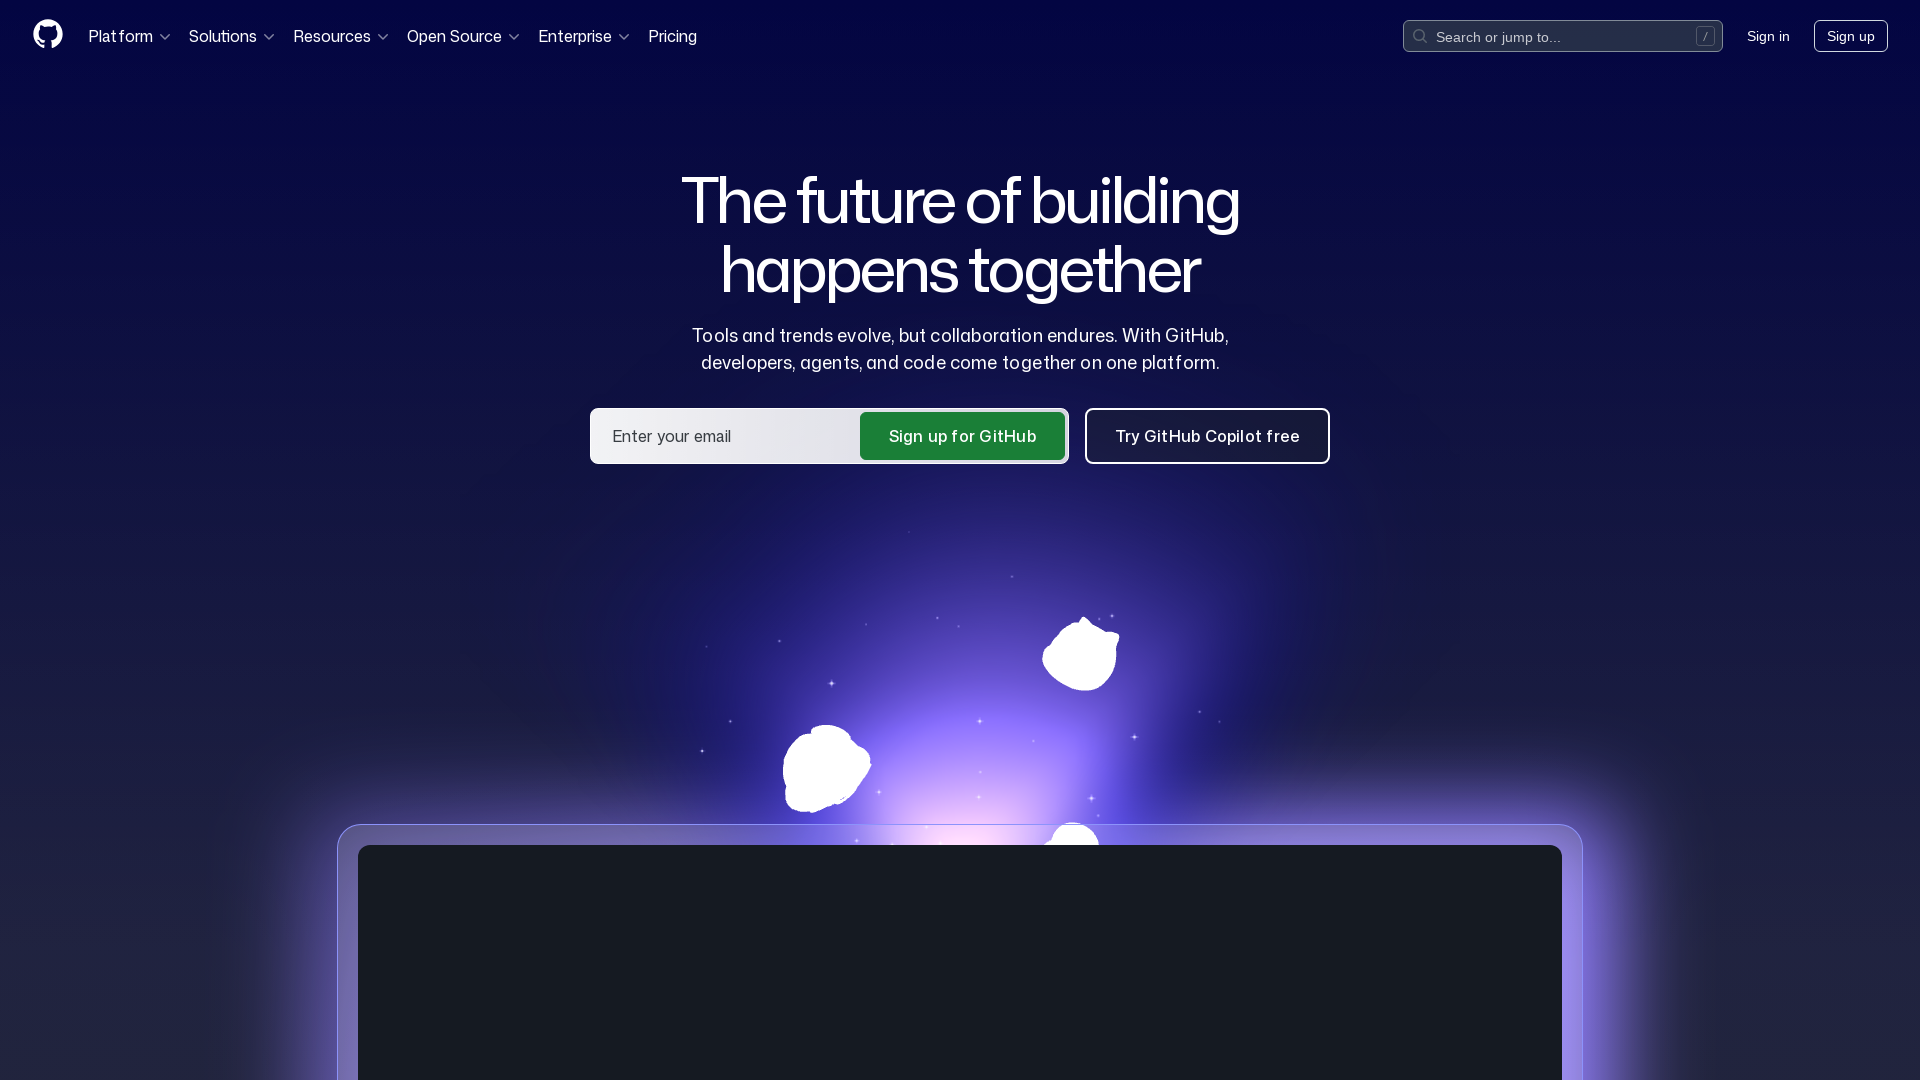

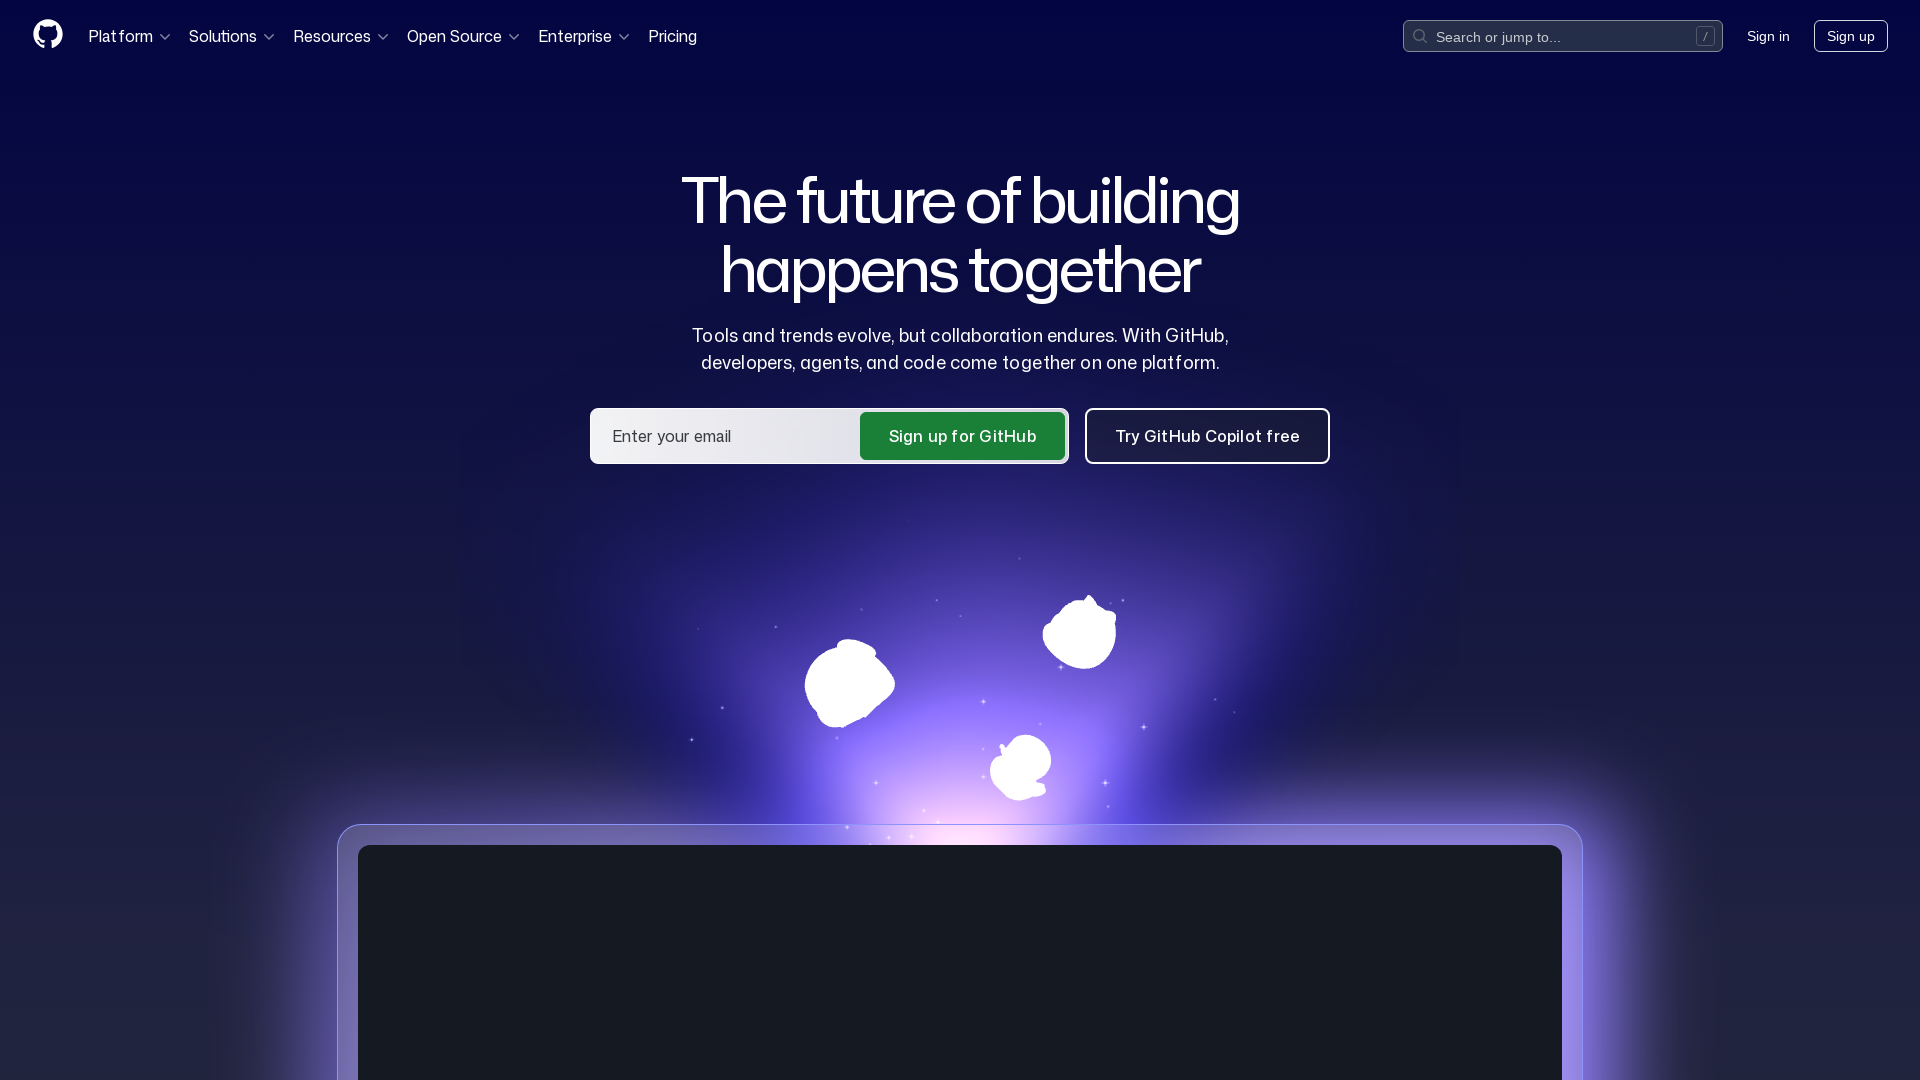